Tests checkbox interaction on a Selenium practice page by clicking a profession checkbox and verifying element states (selected and enabled)

Starting URL: http://seleniumautomationpractice.blogspot.com/2017/10/functionisogramigoogleanalyticsobjectri.html

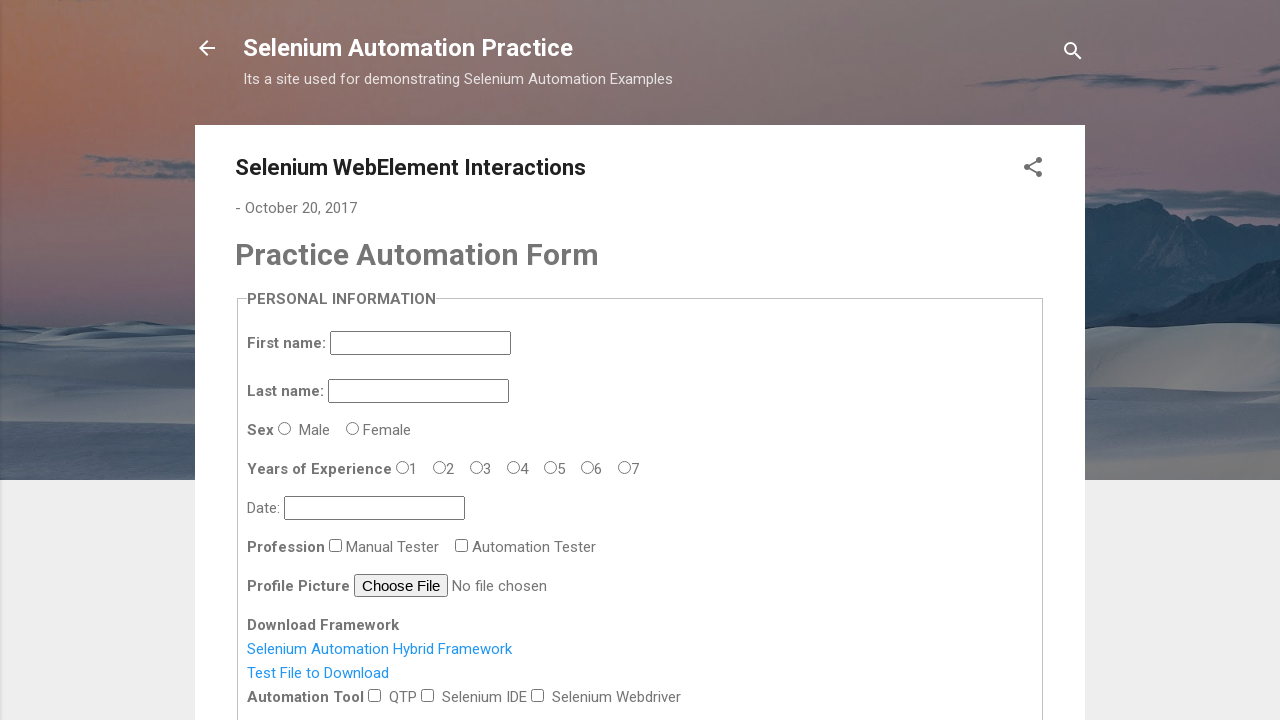

Navigated to Selenium automation practice page
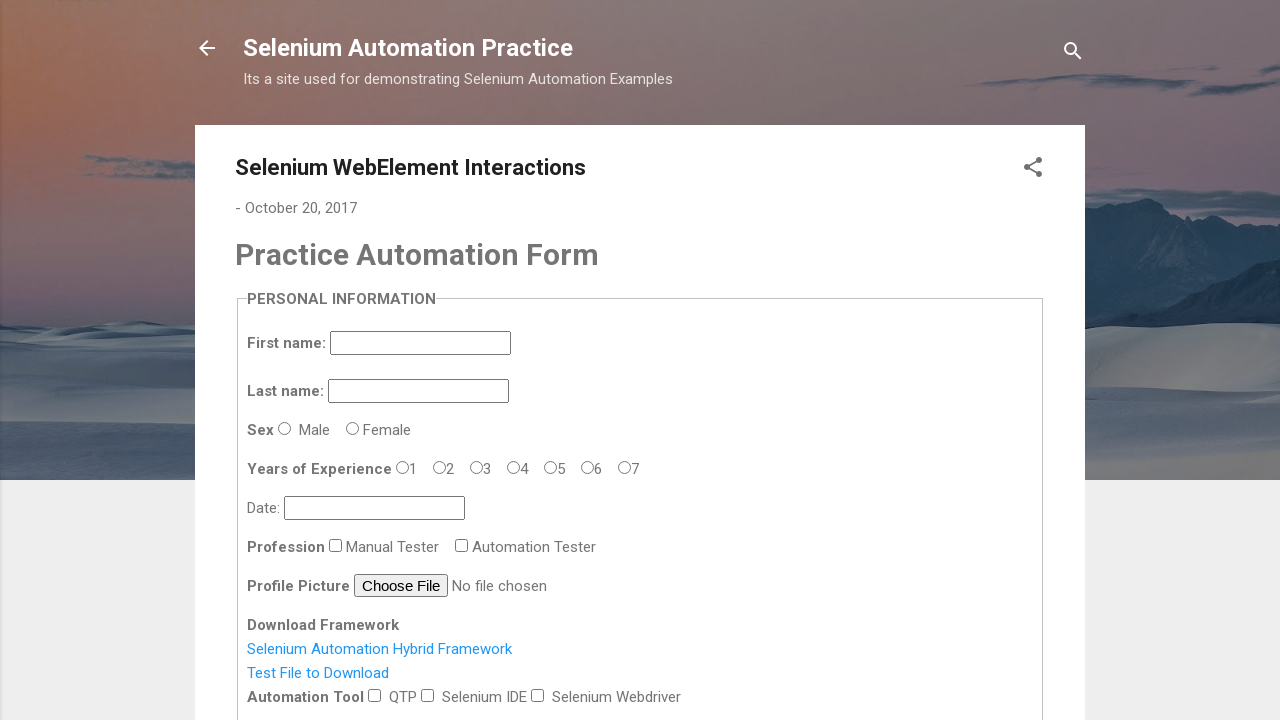

Clicked on profession checkbox at (462, 545) on #profession-1
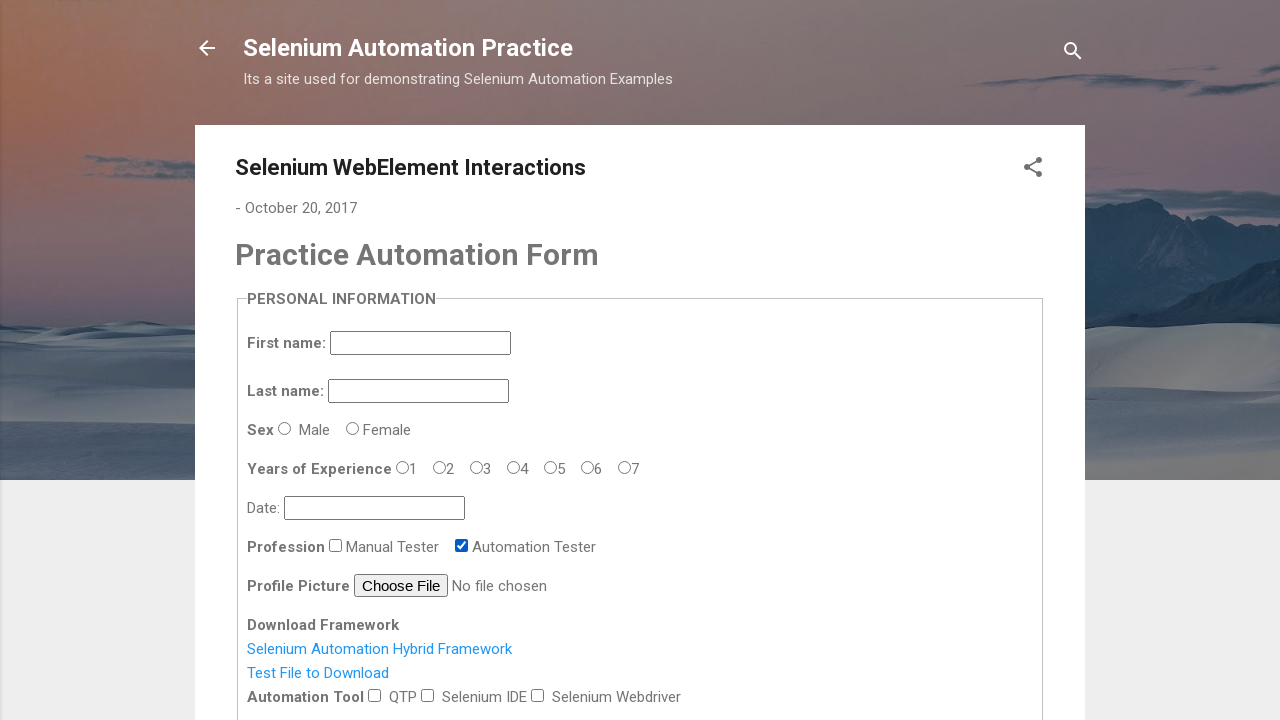

Verified profession checkbox is selected
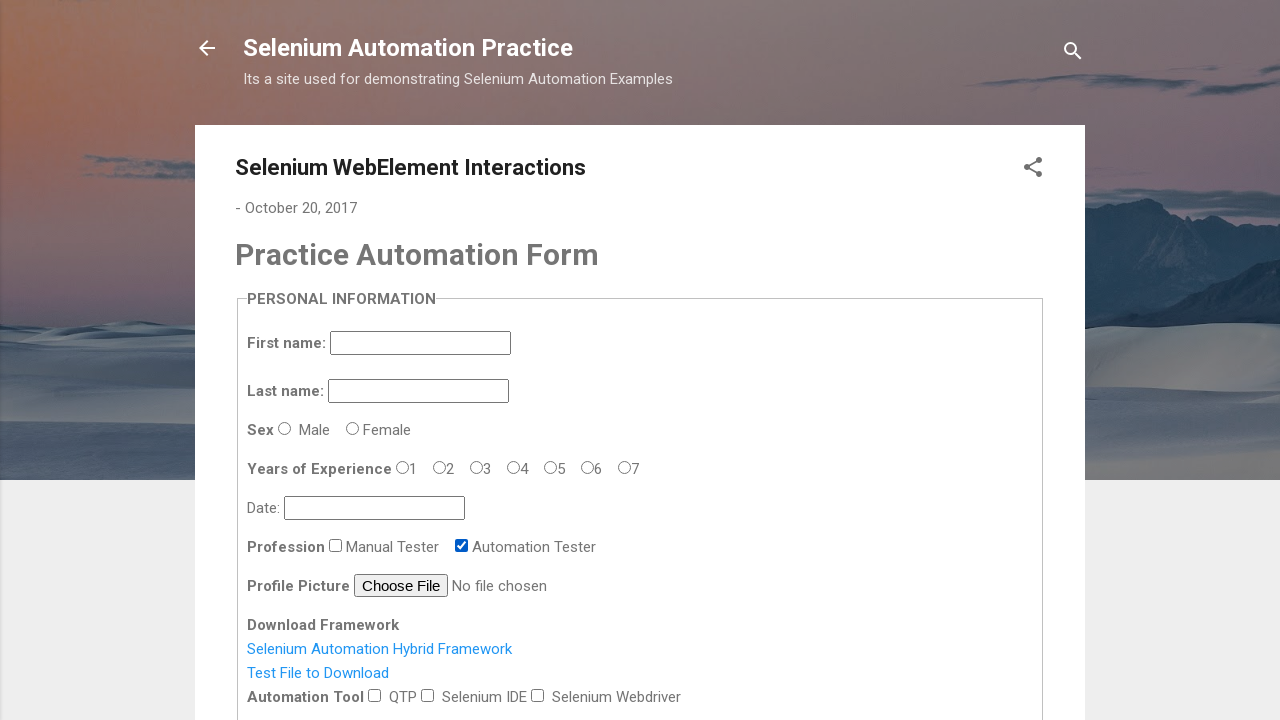

Verified submit button is enabled
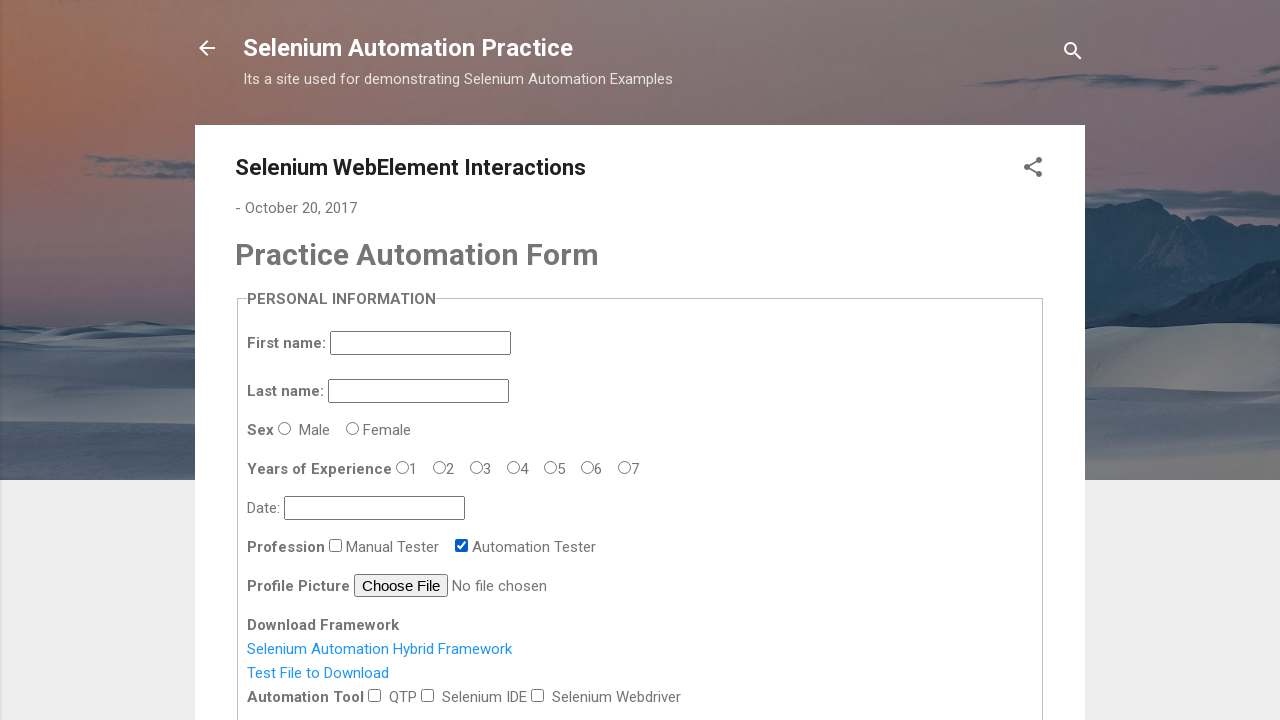

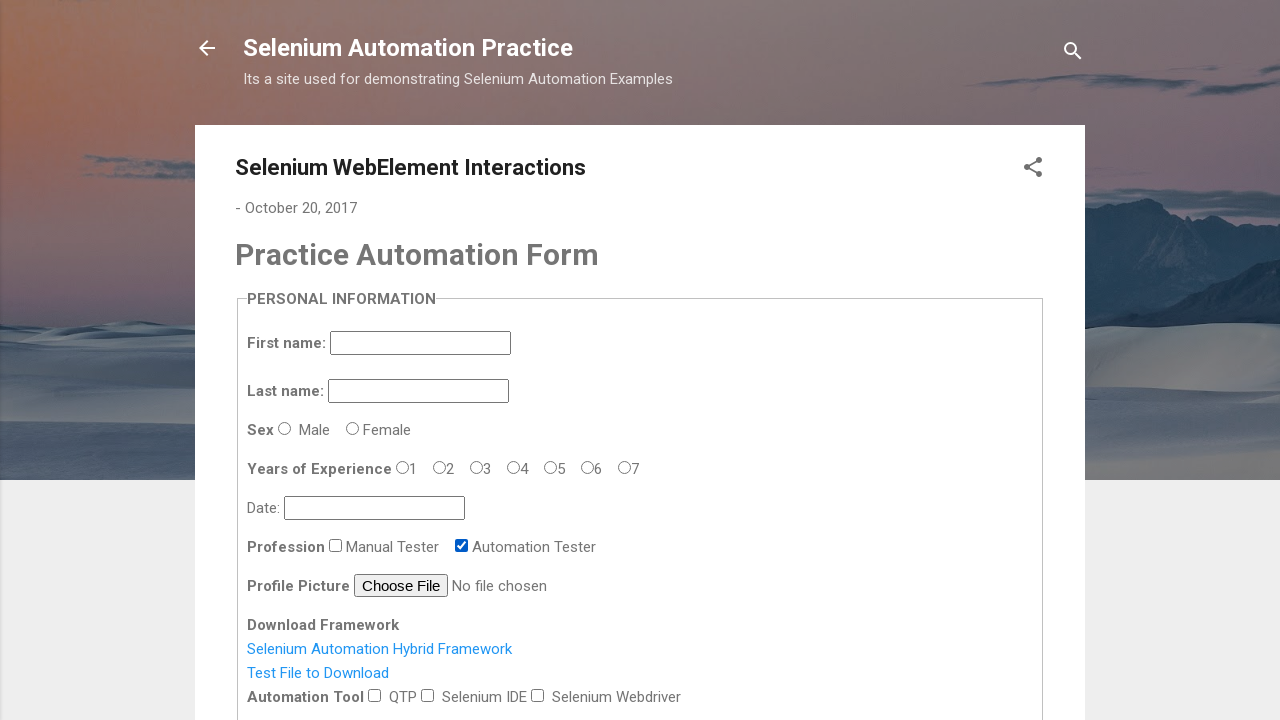